Tests search functionality by searching for a term that should return no results and verifies the empty state message appears

Starting URL: https://playwright.dev/docs/intro

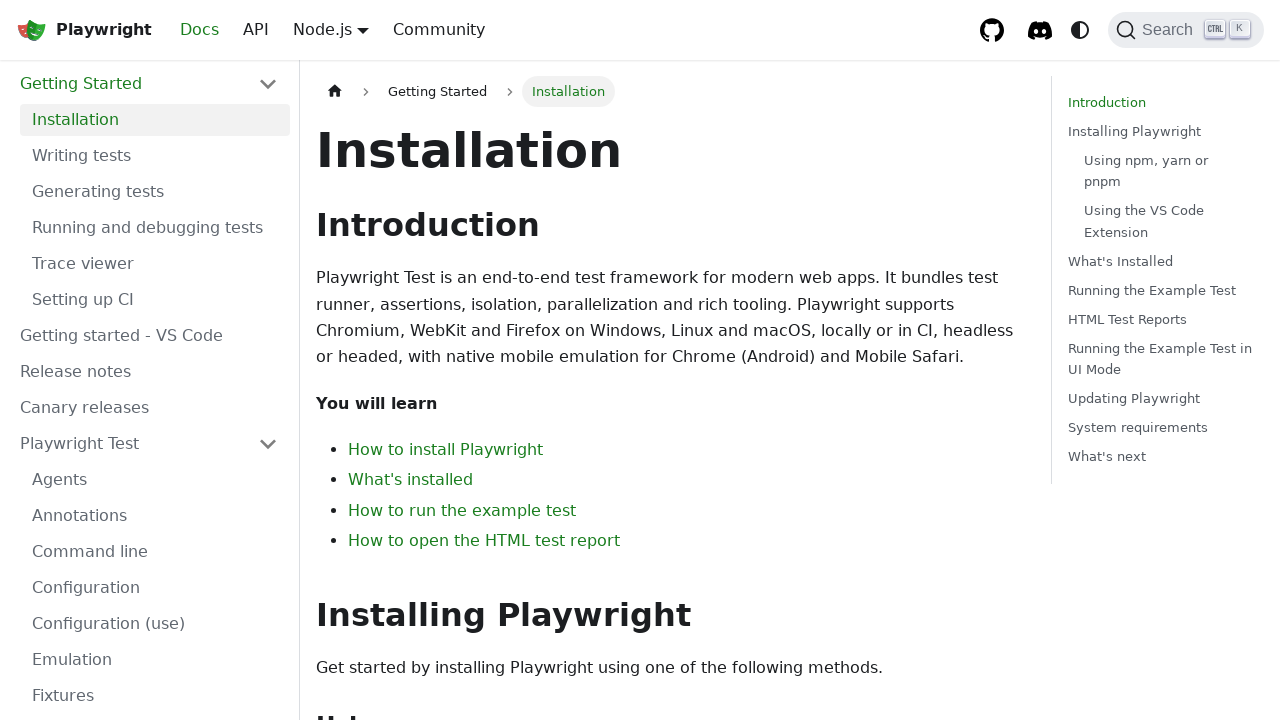

Clicked Search button to open search modal at (1186, 30) on internal:role=button[name="Search"i]
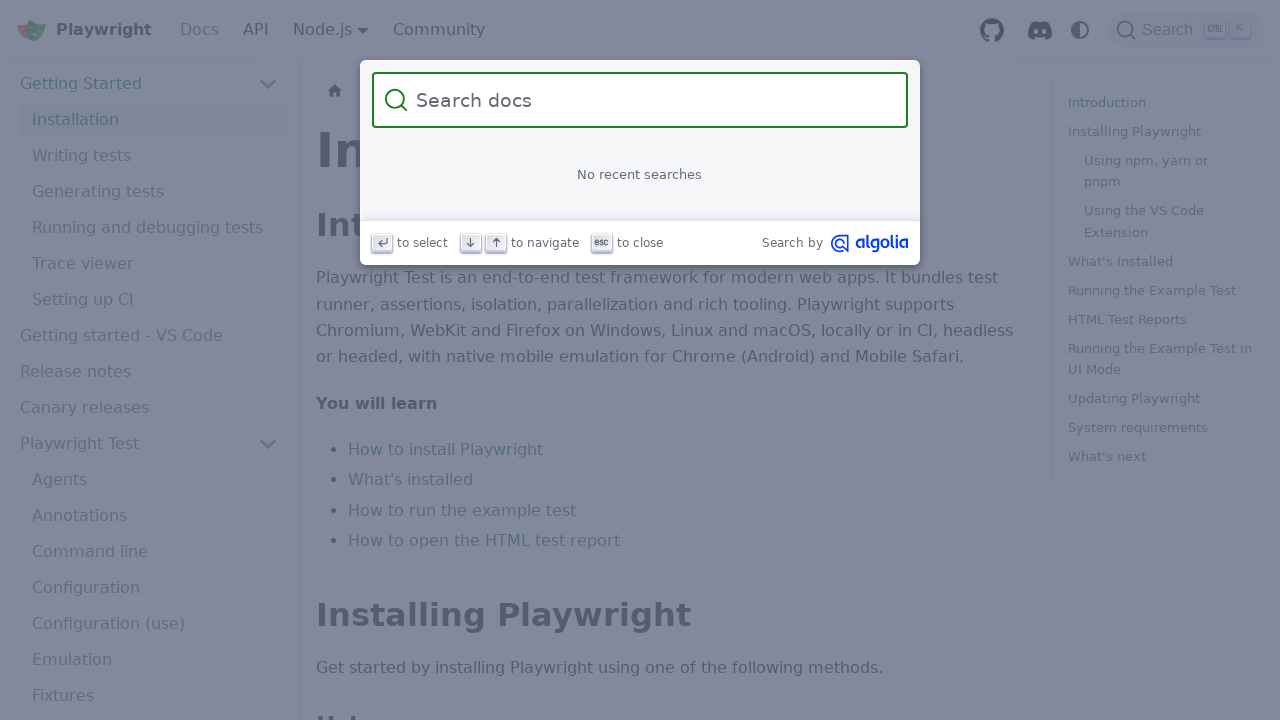

Clicked on search input field at (652, 100) on internal:attr=[placeholder="Search docs"i]
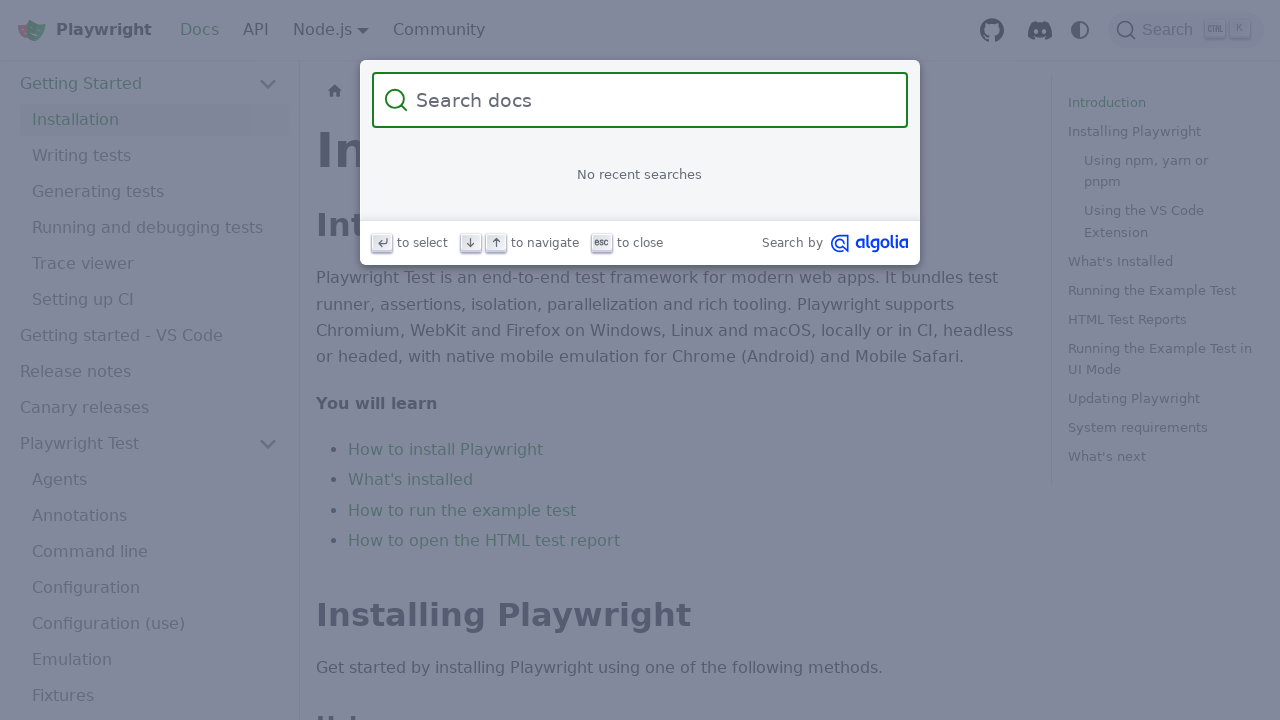

Filled search field with 'hascontent' - a term with no results on internal:attr=[placeholder="Search docs"i]
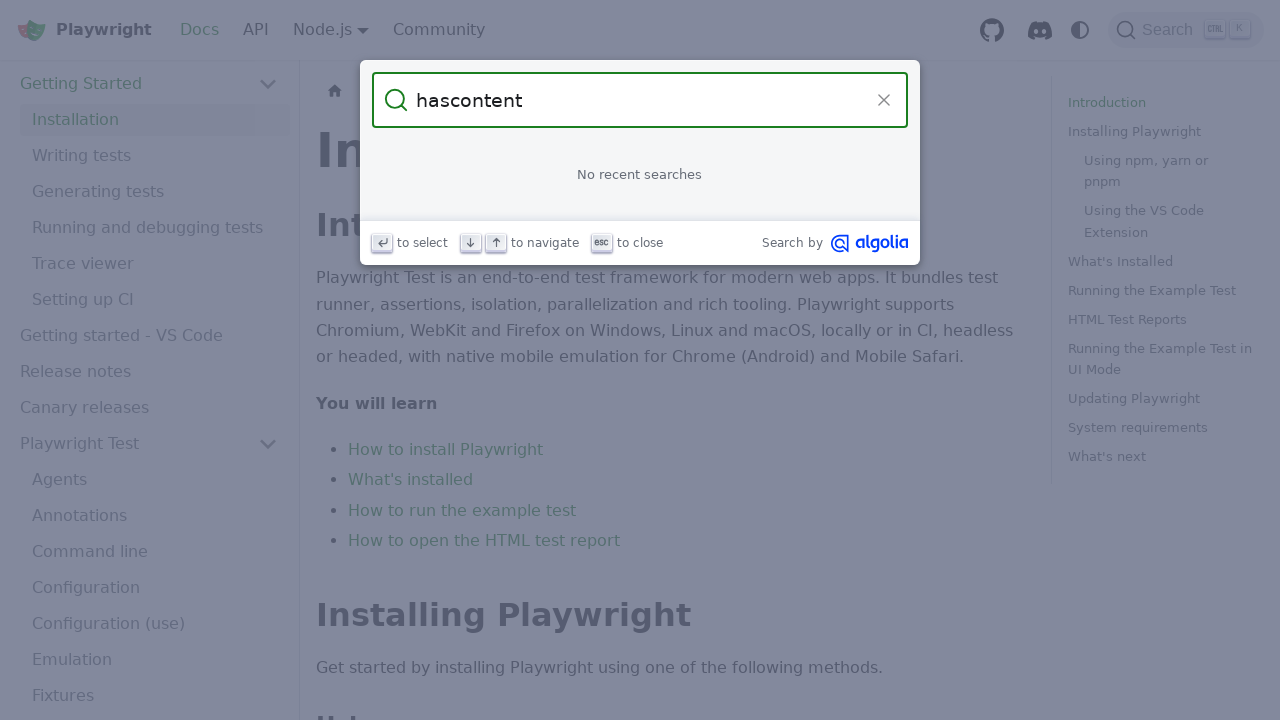

Empty state message appeared confirming no search results
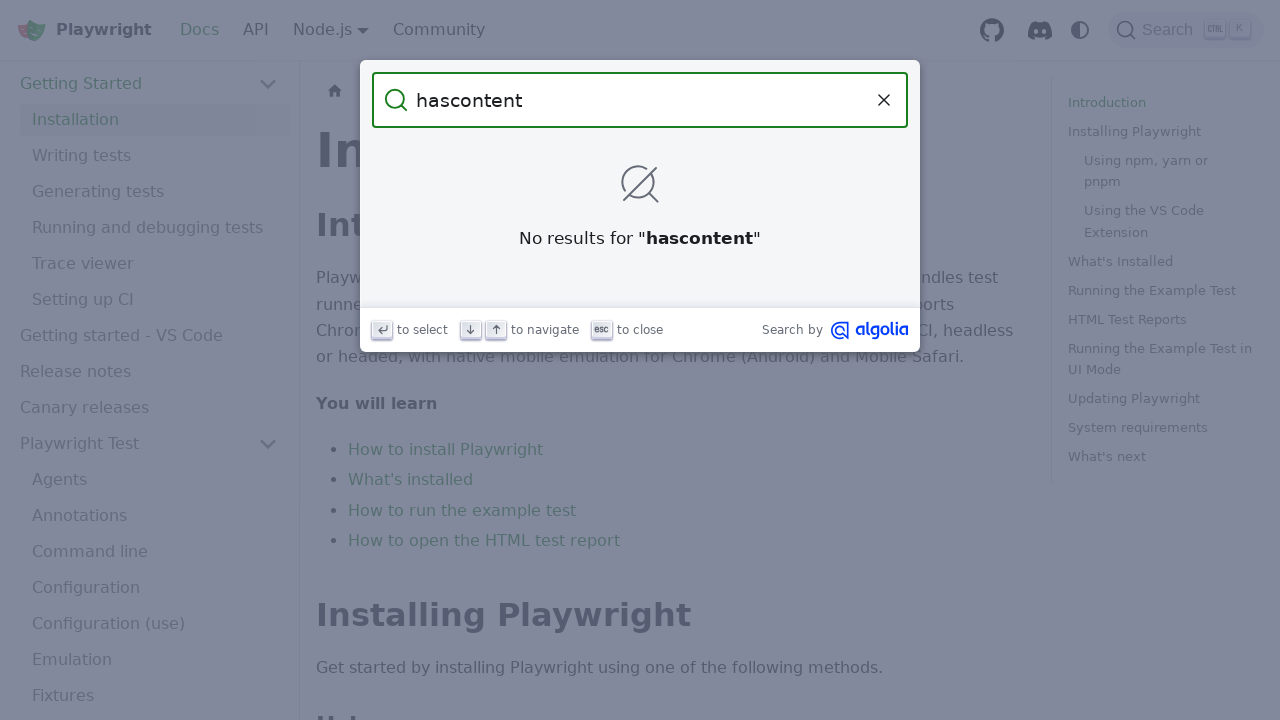

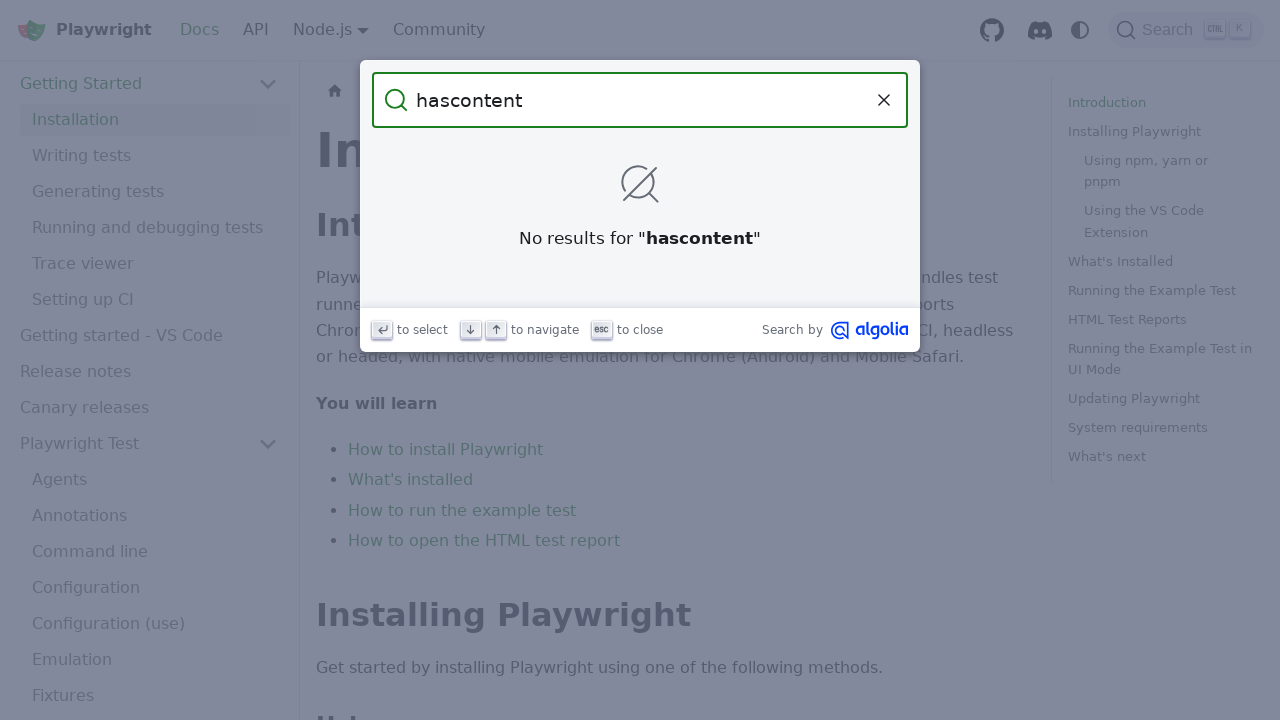